Tests infinite scroll functionality by scrolling down the page until a specific element (the 6th div in the content area) becomes visible

Starting URL: https://the-internet.herokuapp.com/infinite_scroll

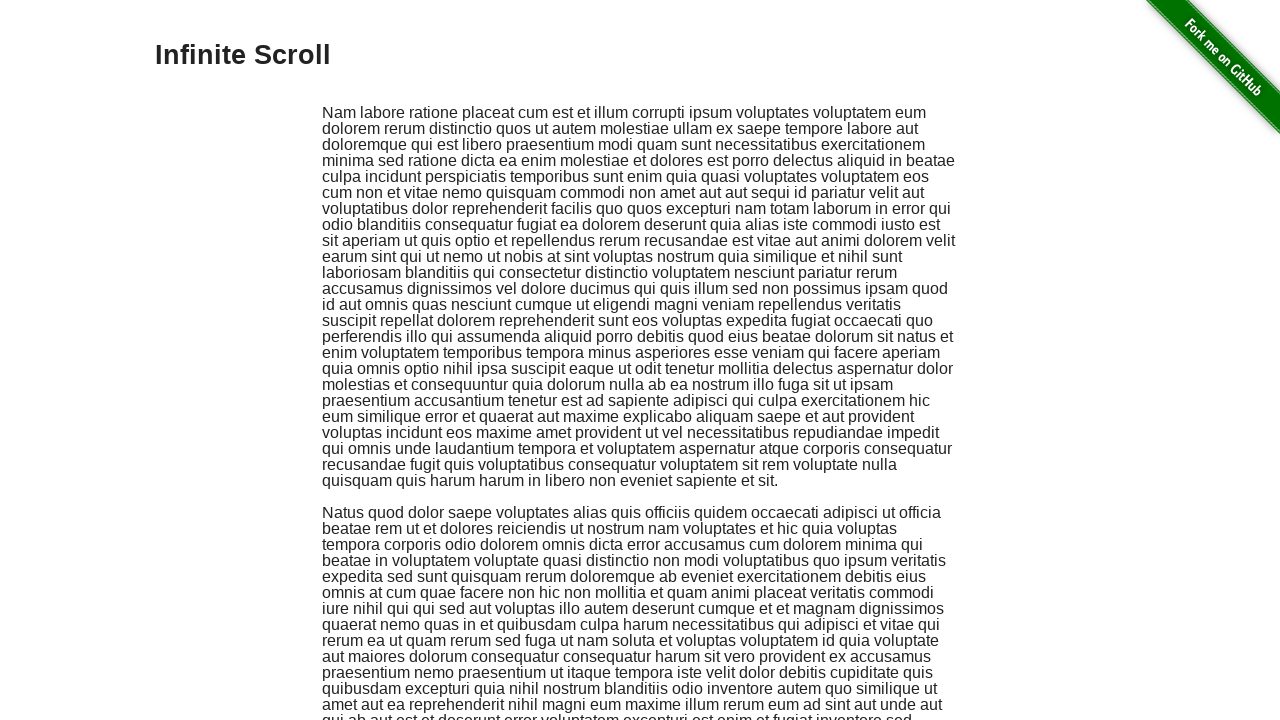

Located the target element (6th div in content area)
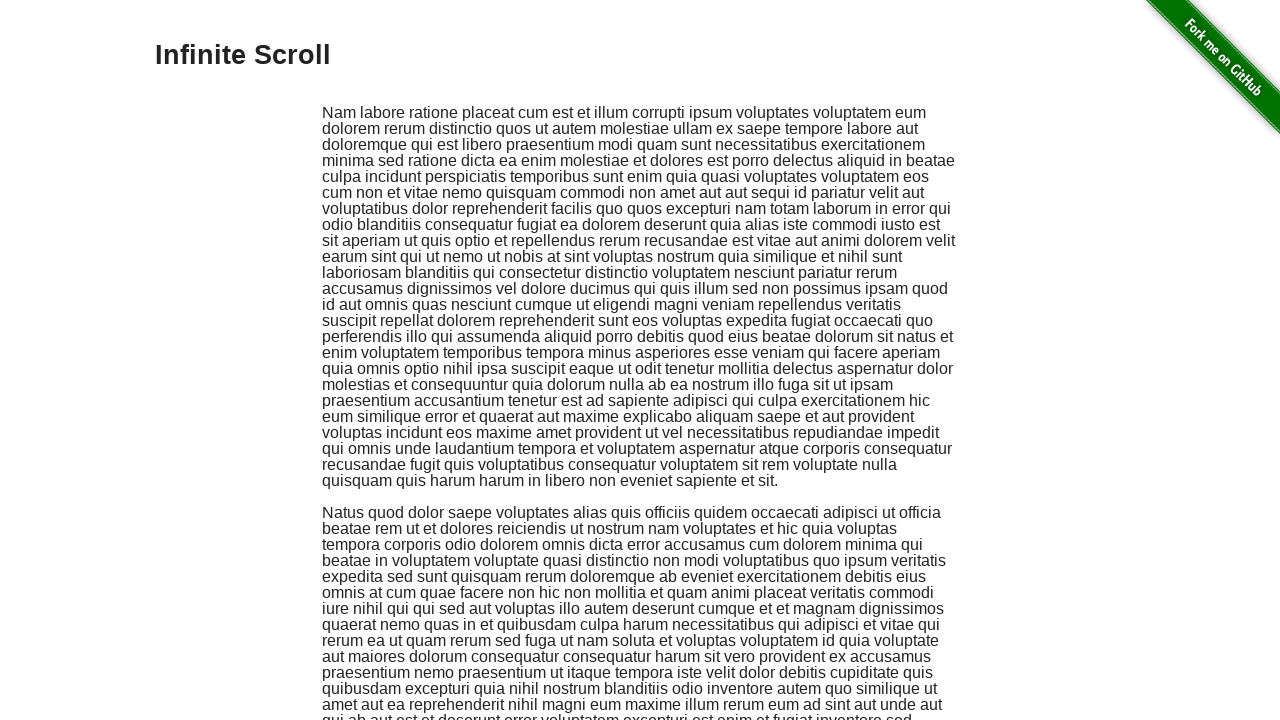

Scrolled down 500px (attempt 1/20)
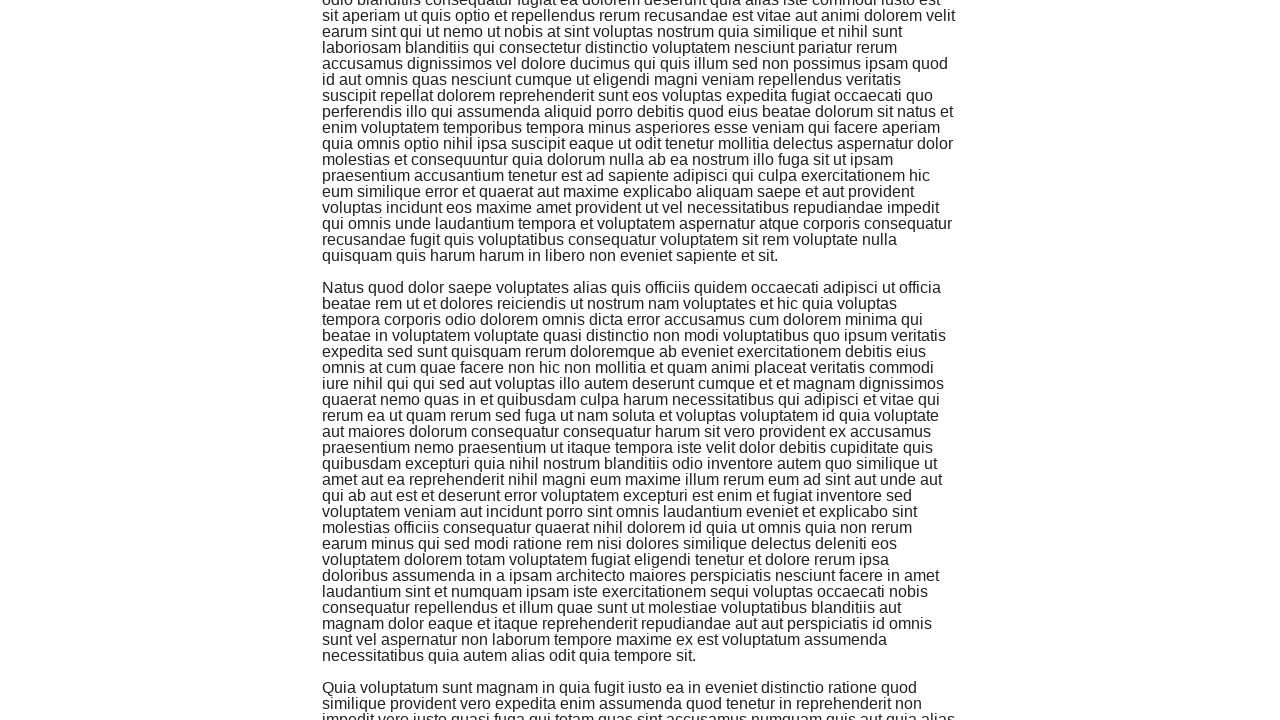

Waited 1 second for new content to load
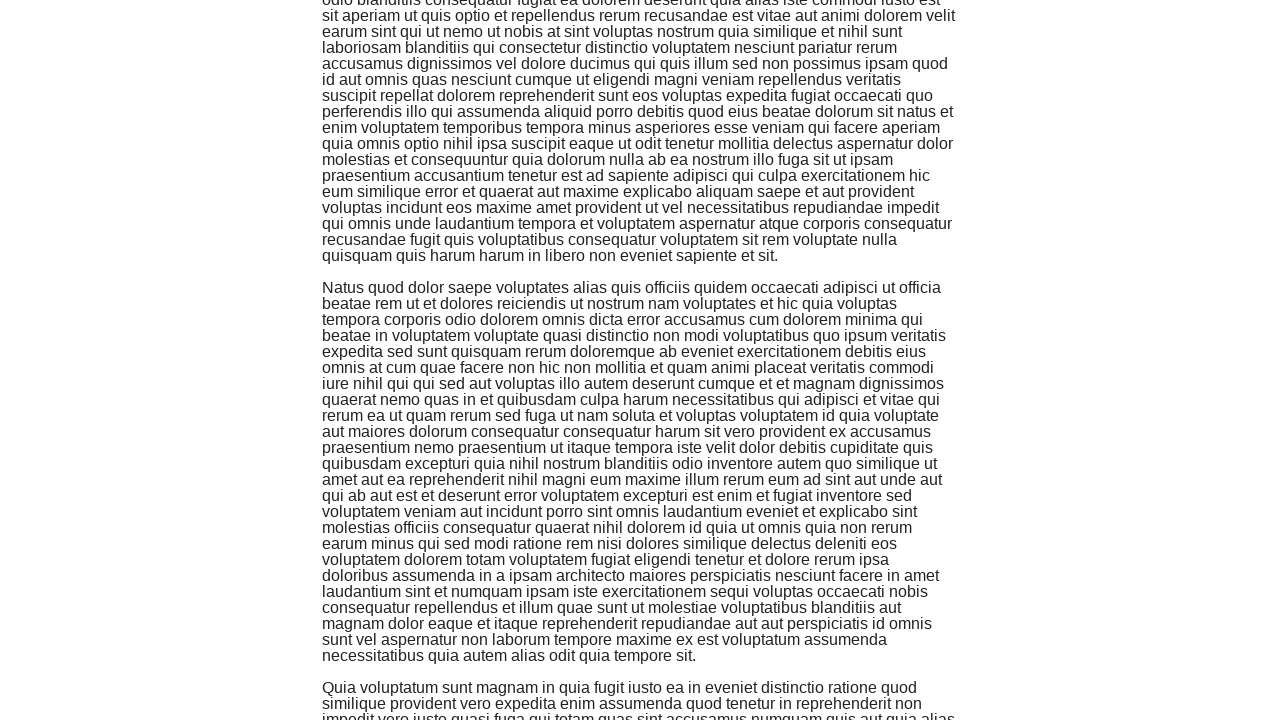

Located the target element (6th div in content area)
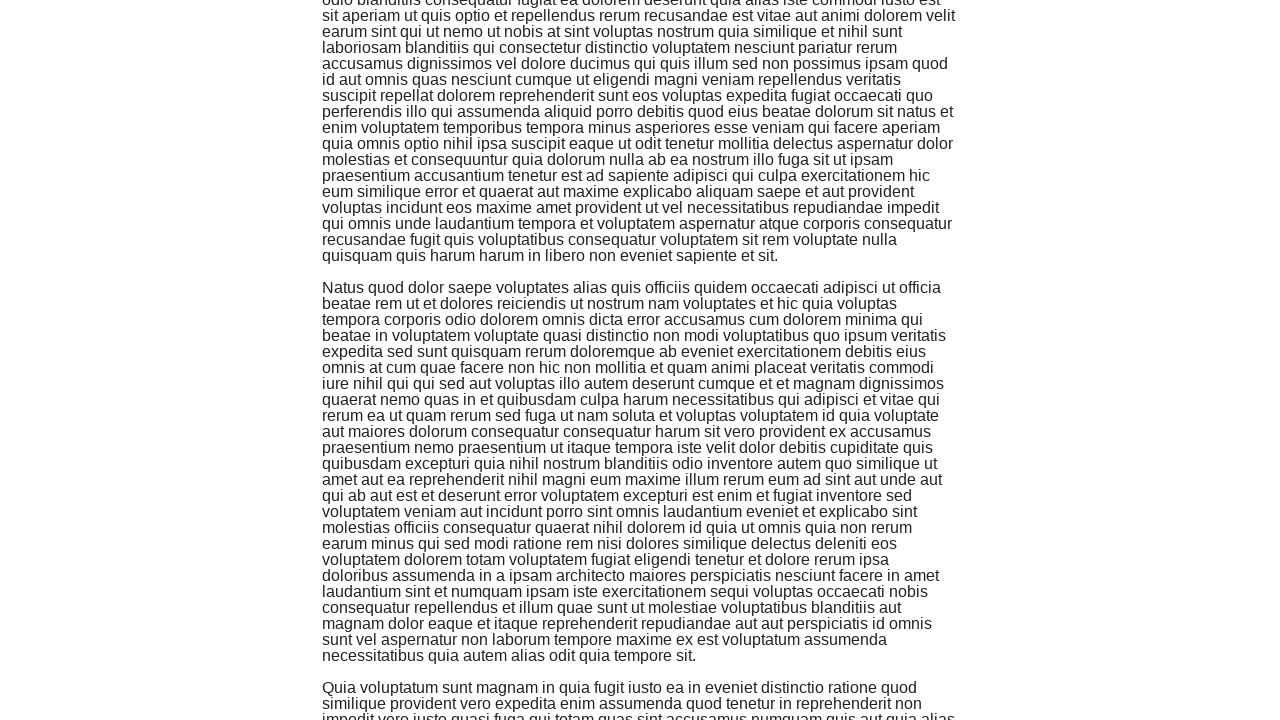

Scrolled down 500px (attempt 2/20)
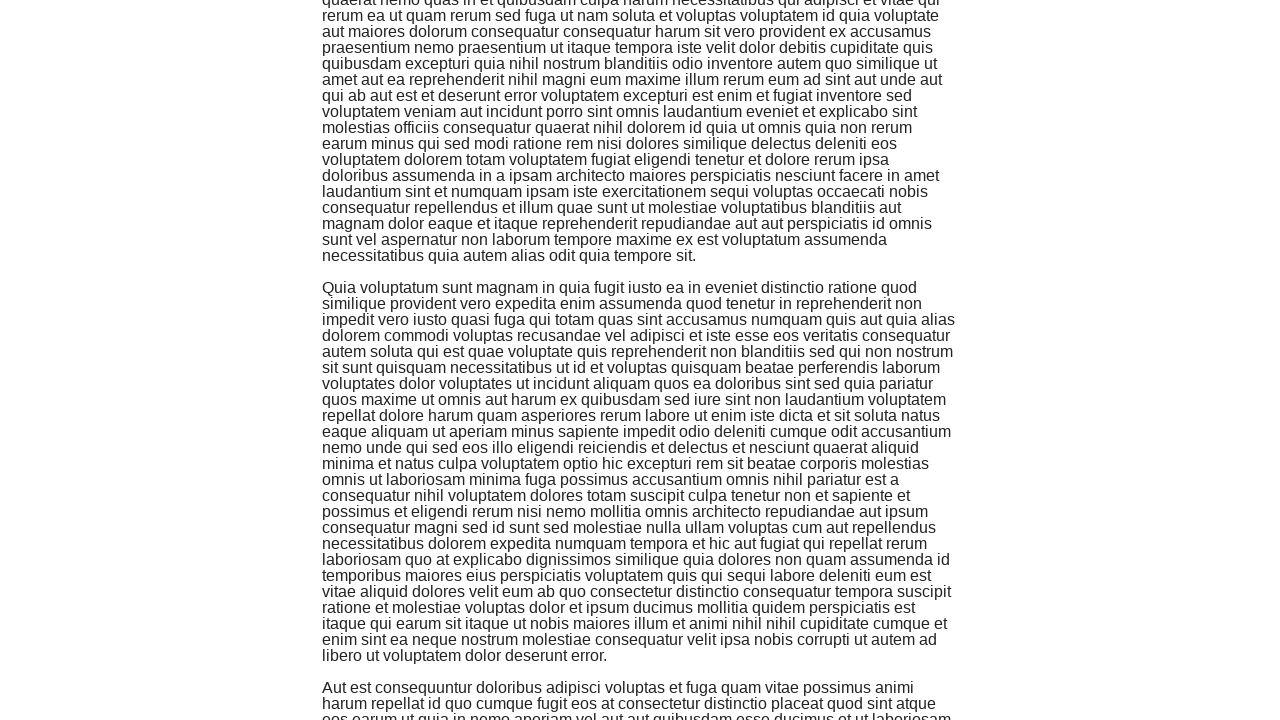

Waited 1 second for new content to load
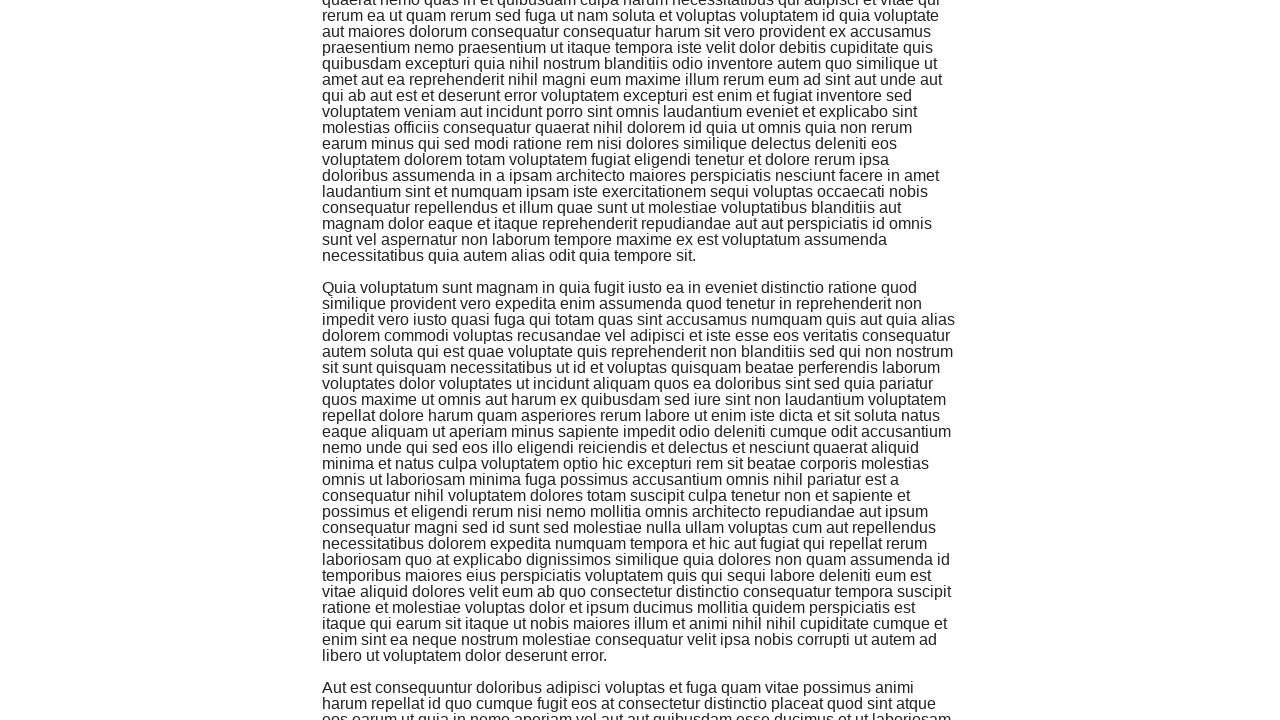

Located the target element (6th div in content area)
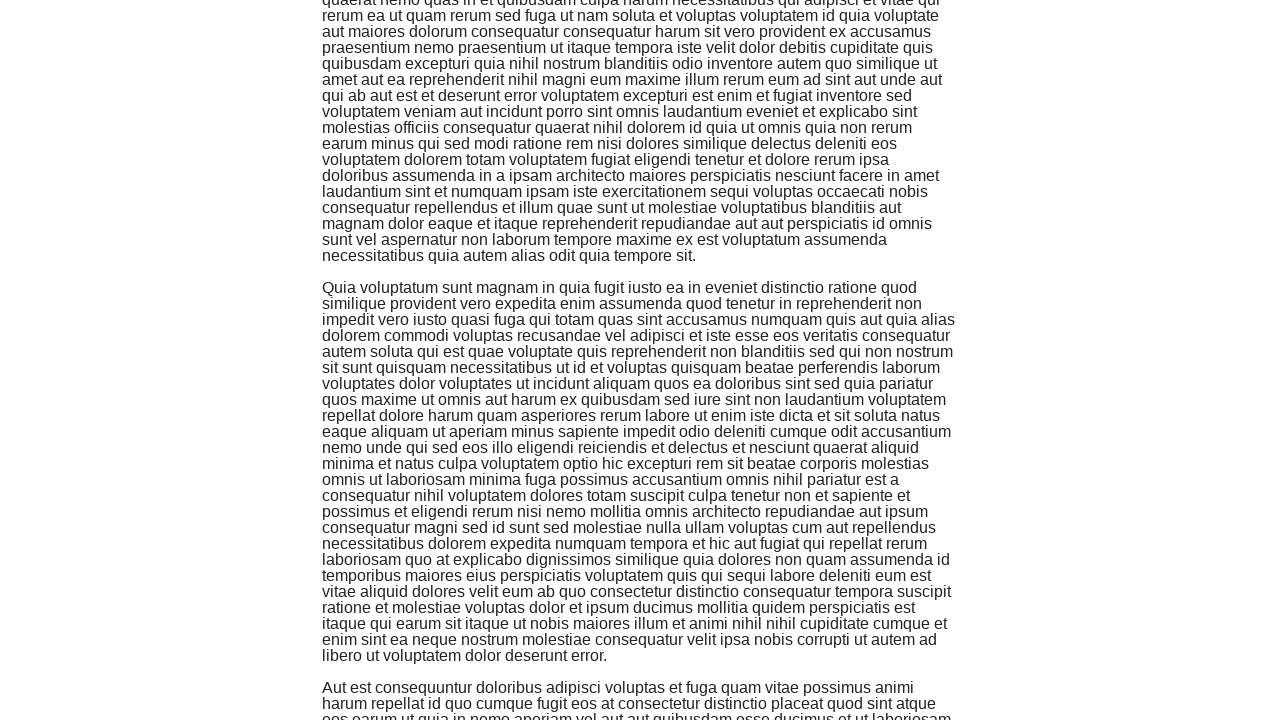

Scrolled down 500px (attempt 3/20)
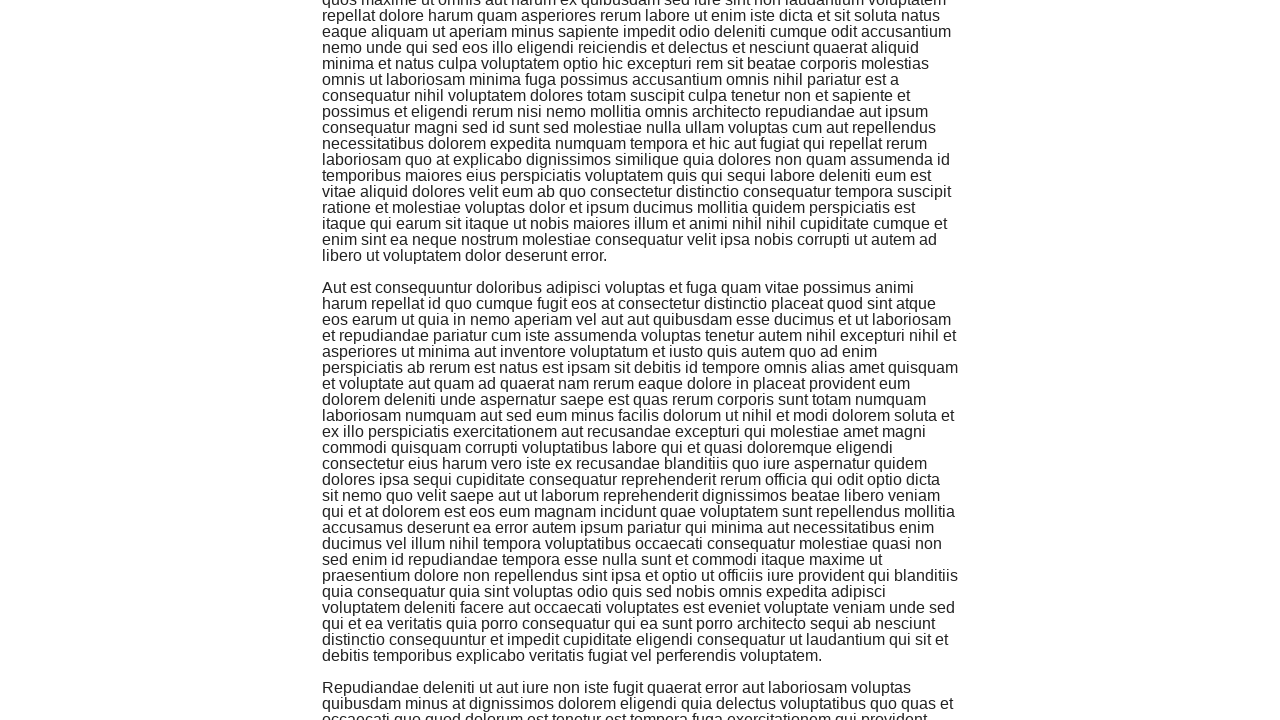

Waited 1 second for new content to load
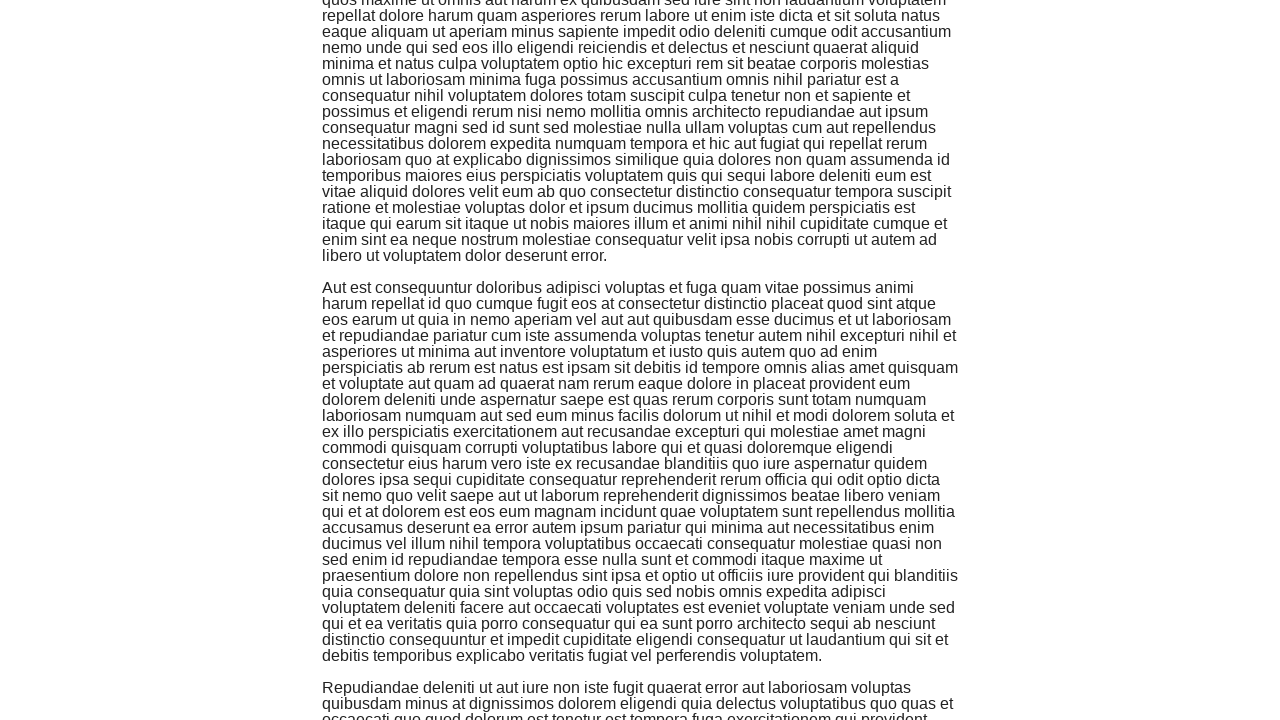

Located the target element (6th div in content area)
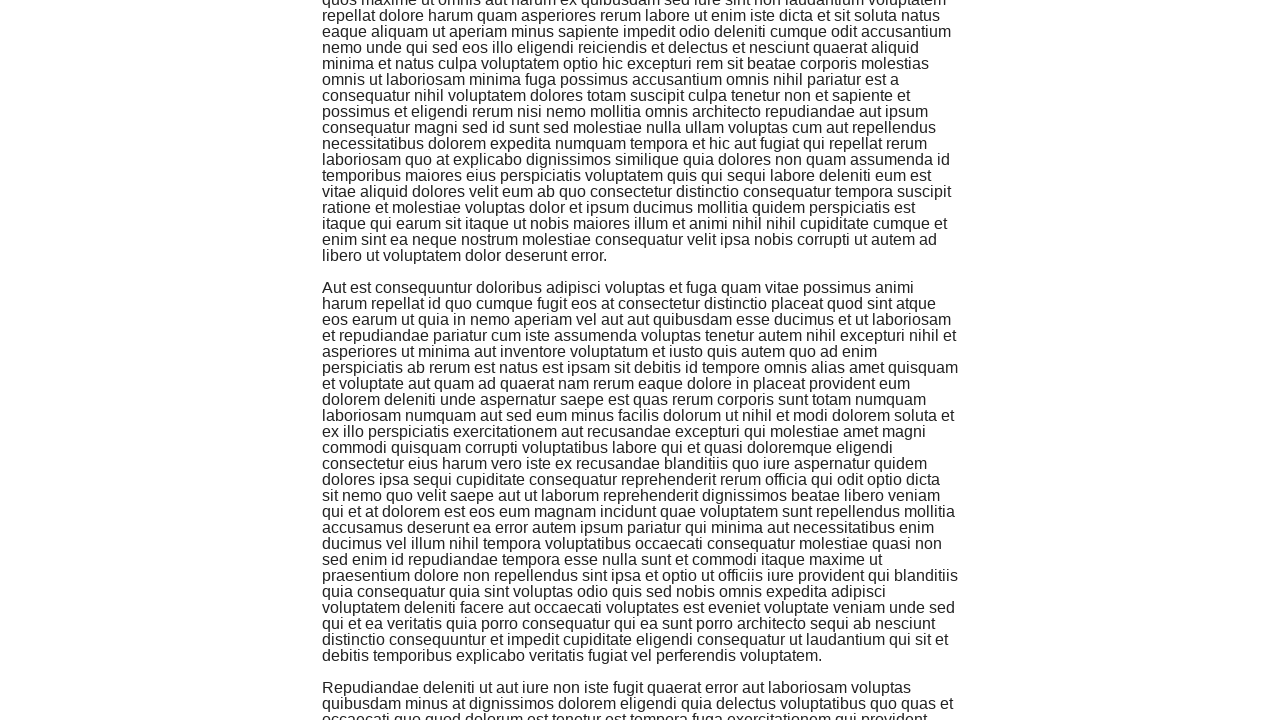

Scrolled down 500px (attempt 4/20)
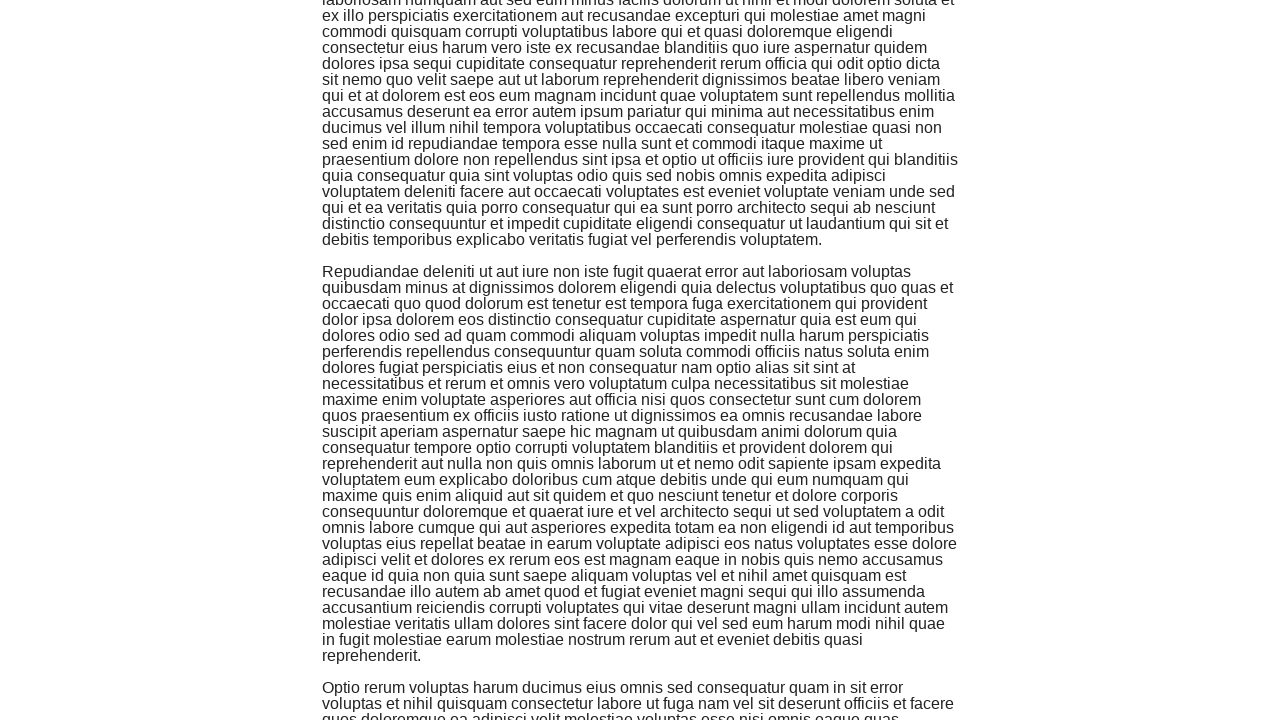

Waited 1 second for new content to load
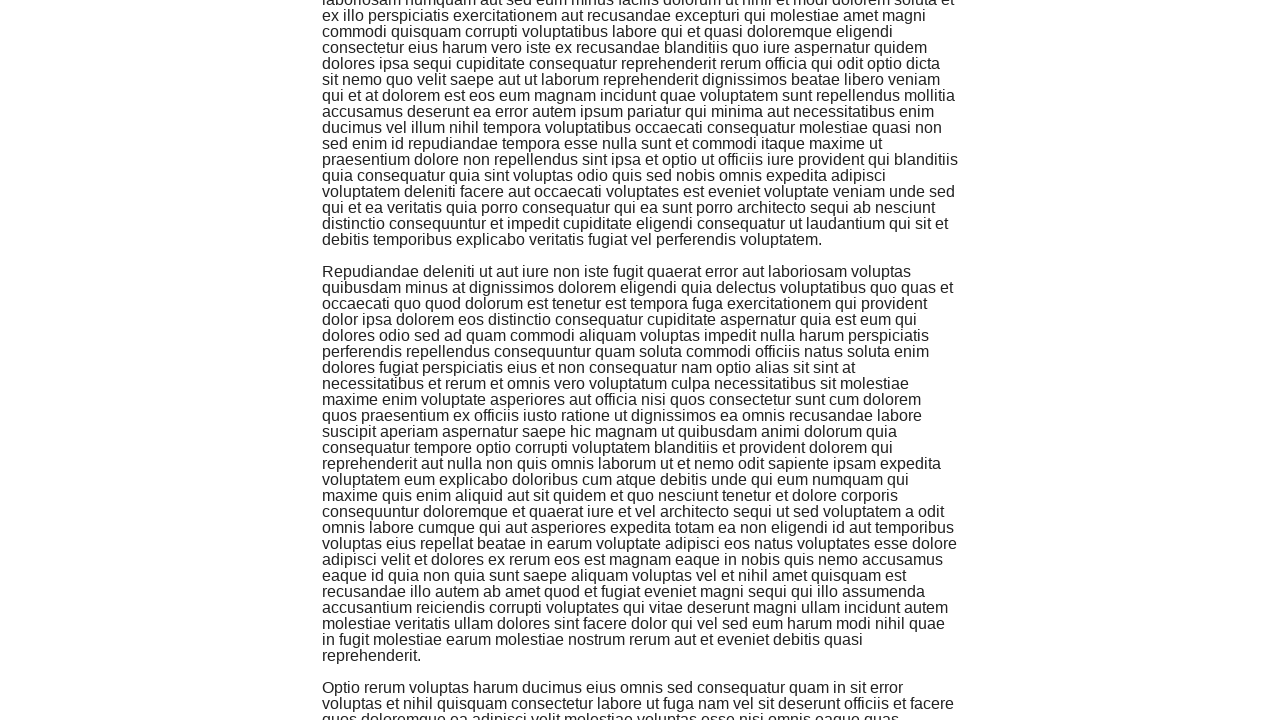

Located the target element (6th div in content area)
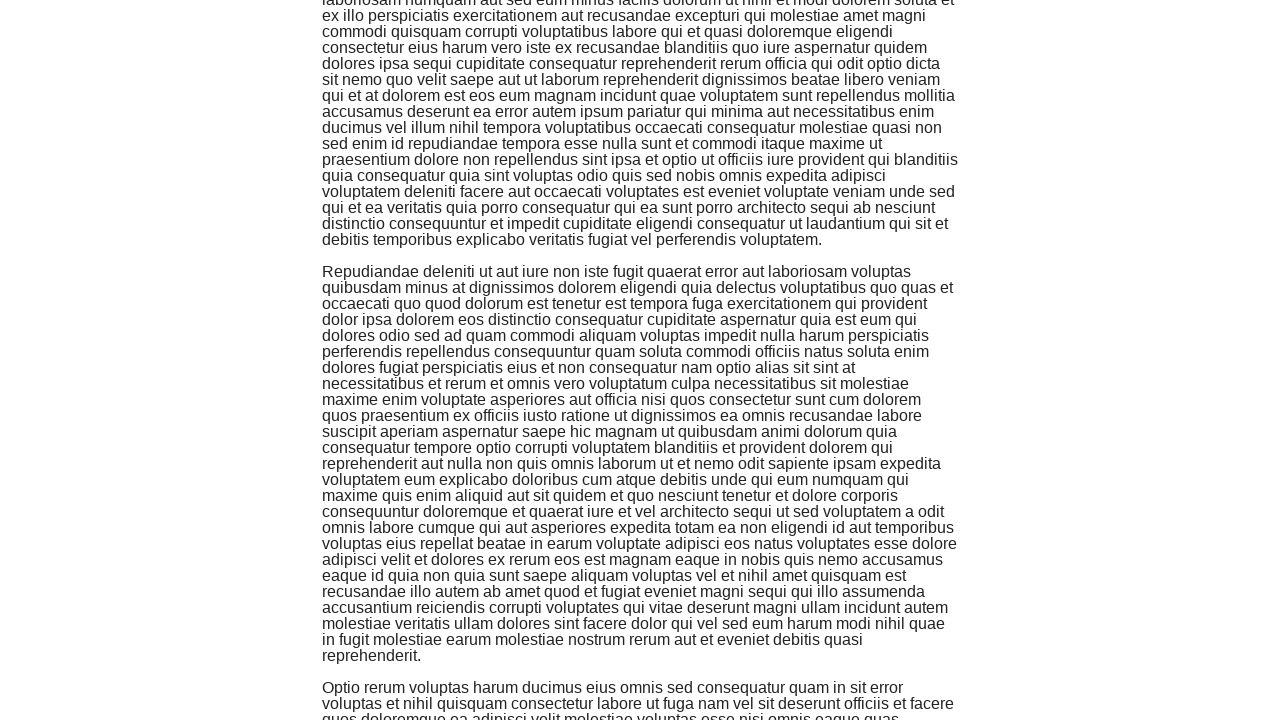

Target element is now visible, breaking scroll loop
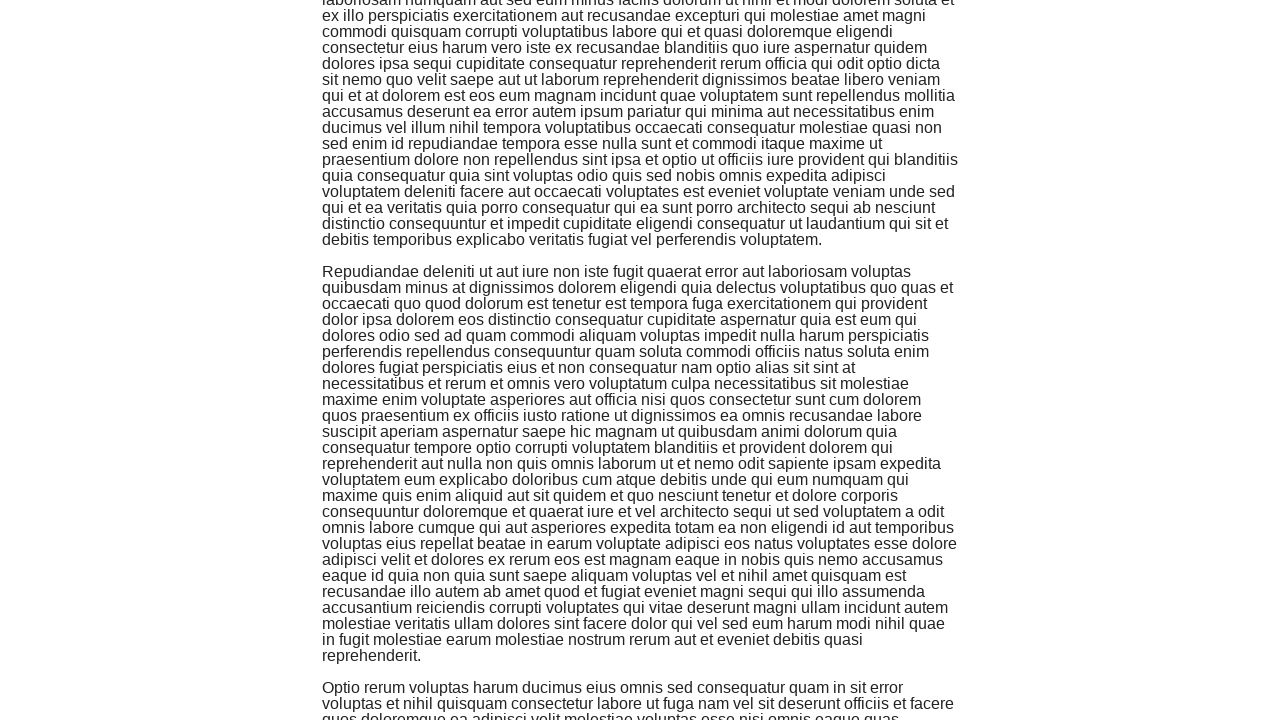

Verified that the 6th div element is visible after infinite scroll
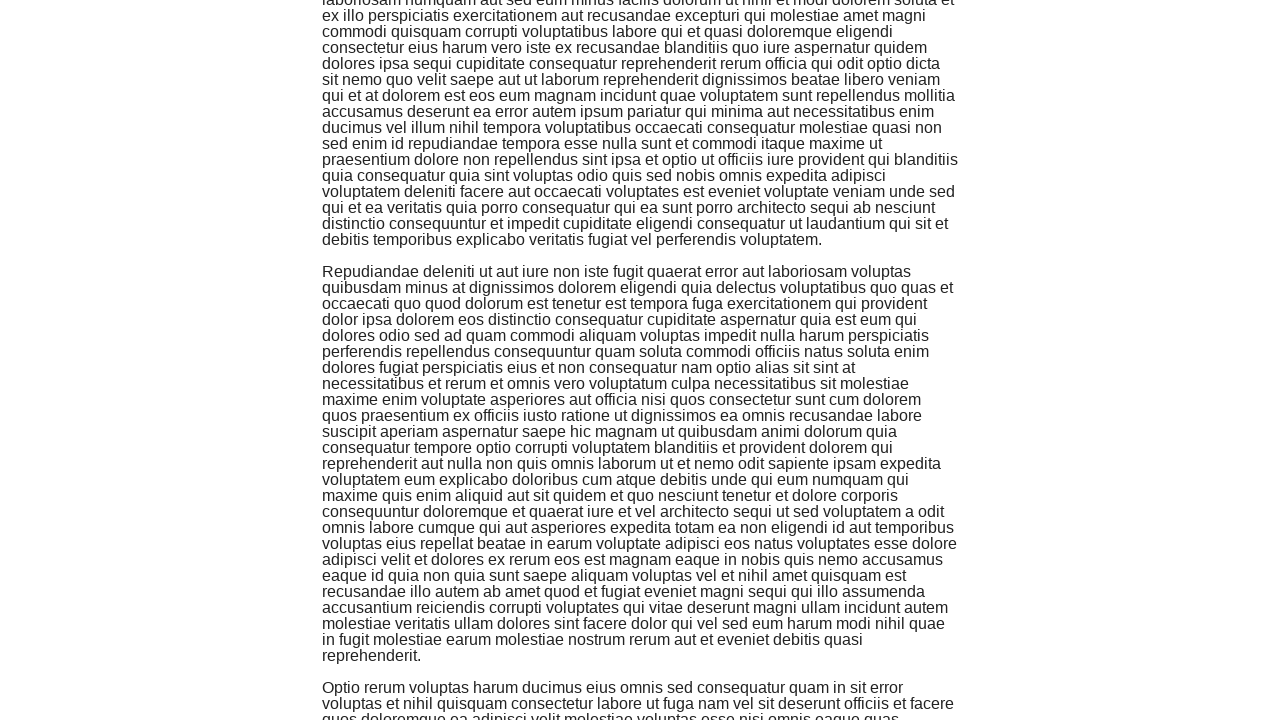

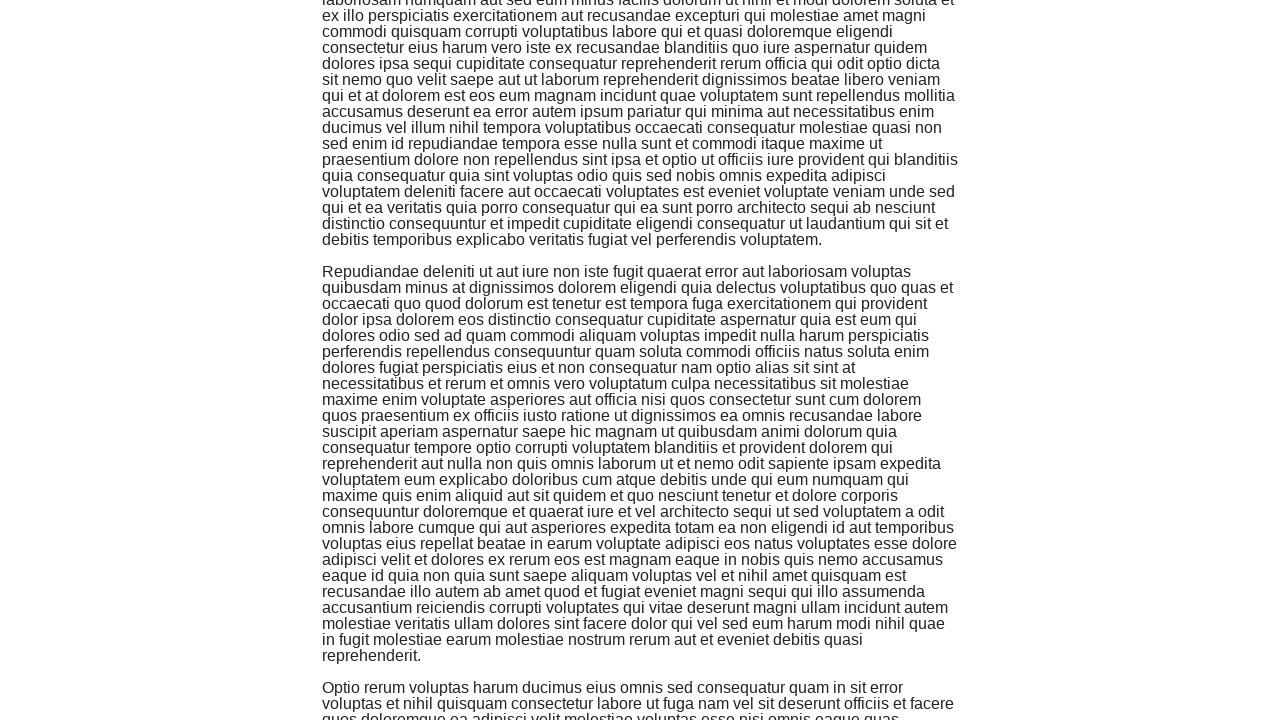